Tests that the filter links are highlighted when selected

Starting URL: https://demo.playwright.dev/todomvc

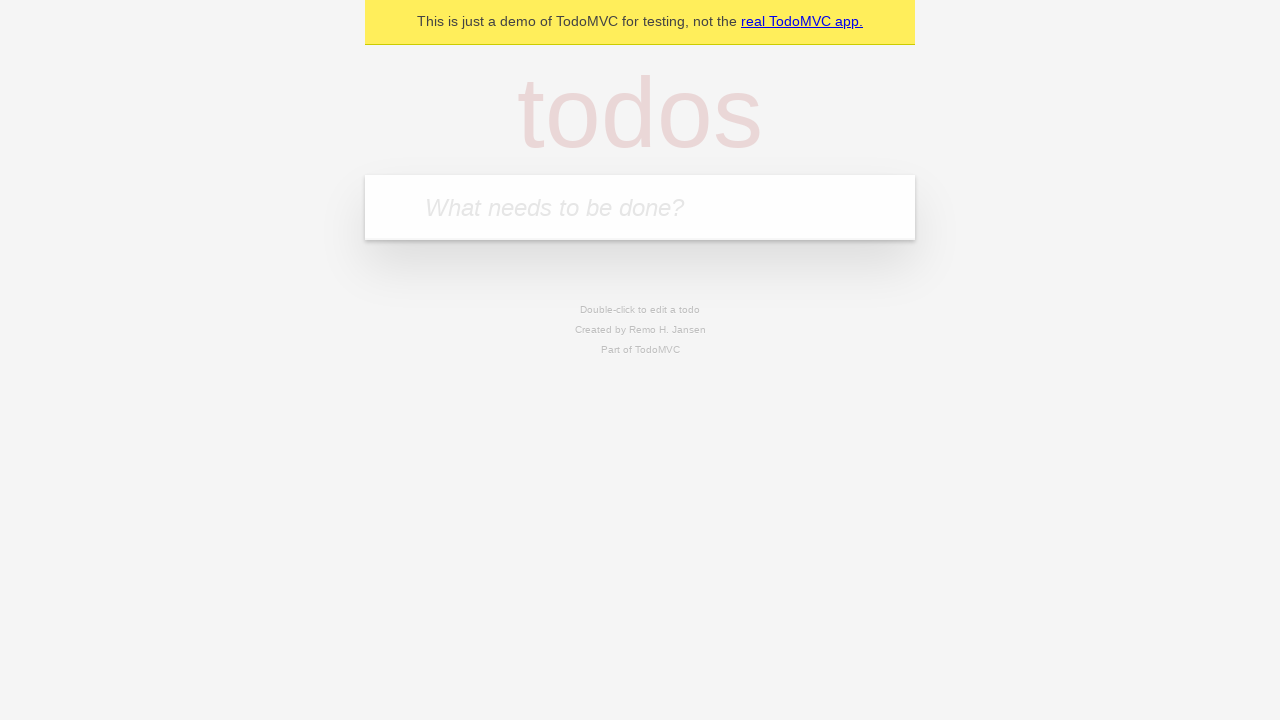

Filled todo input with 'buy some cheese' on internal:attr=[placeholder="What needs to be done?"i]
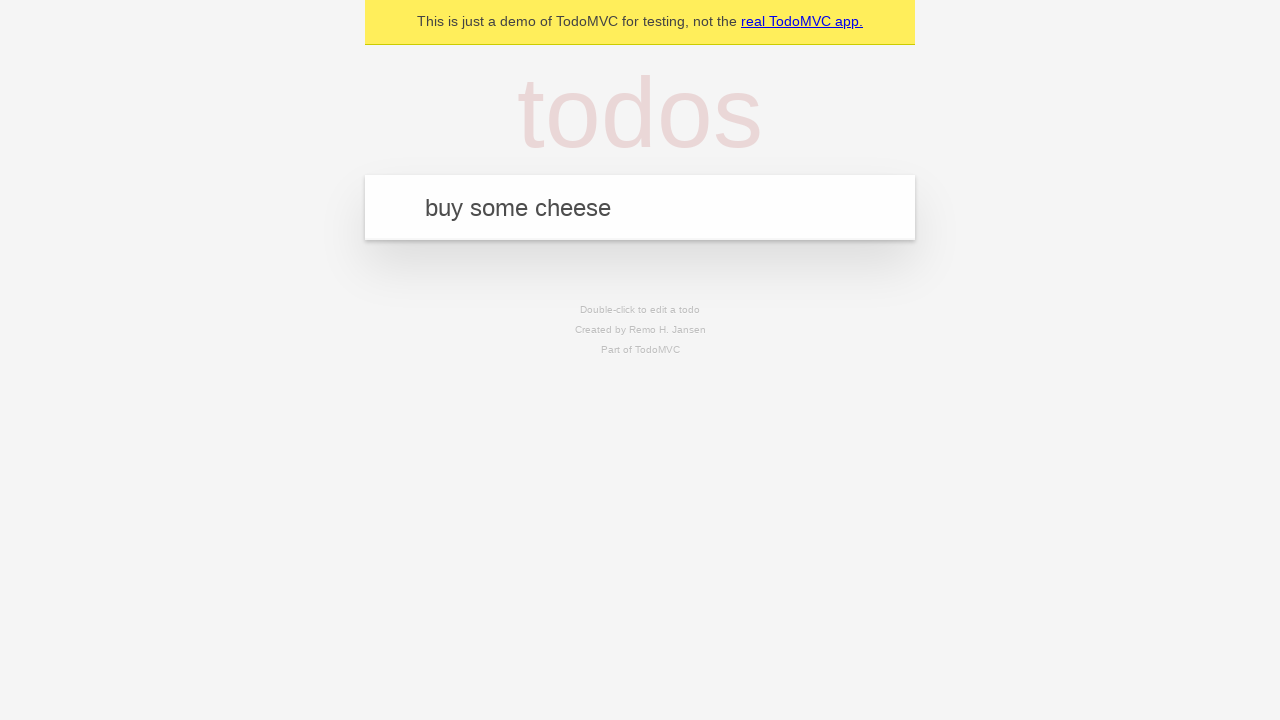

Pressed Enter to add first todo on internal:attr=[placeholder="What needs to be done?"i]
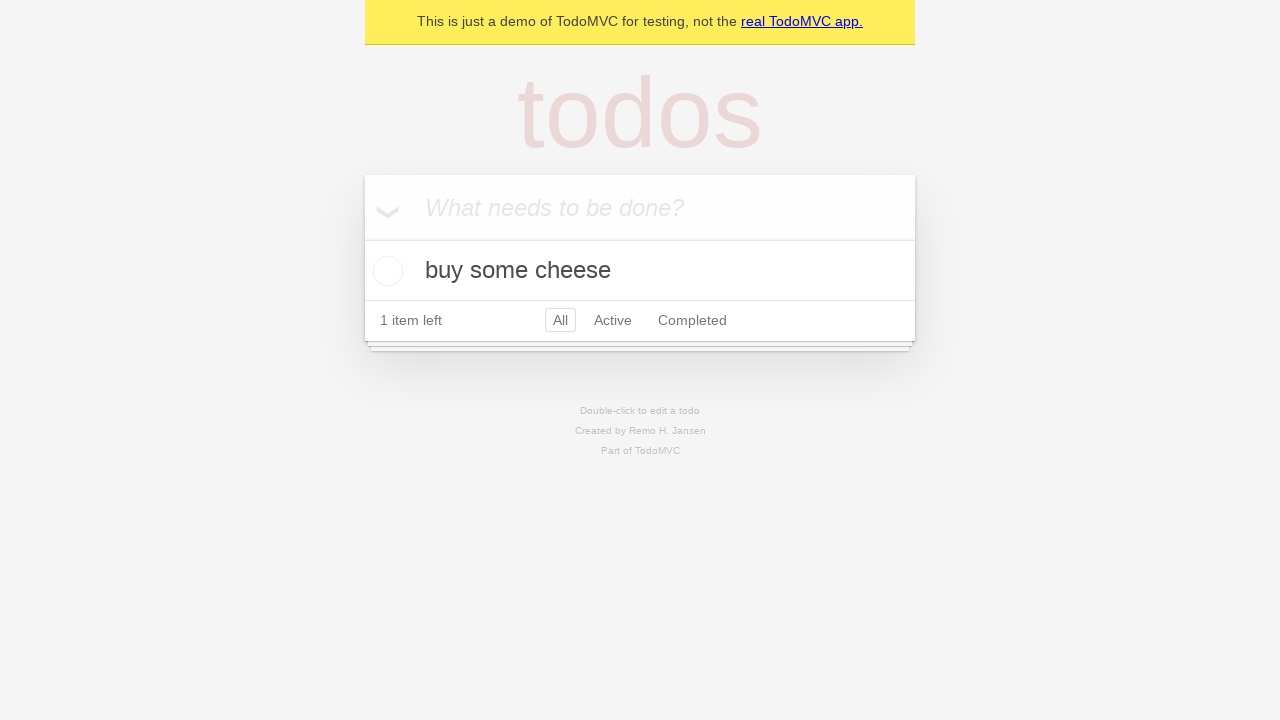

Filled todo input with 'feed the cat' on internal:attr=[placeholder="What needs to be done?"i]
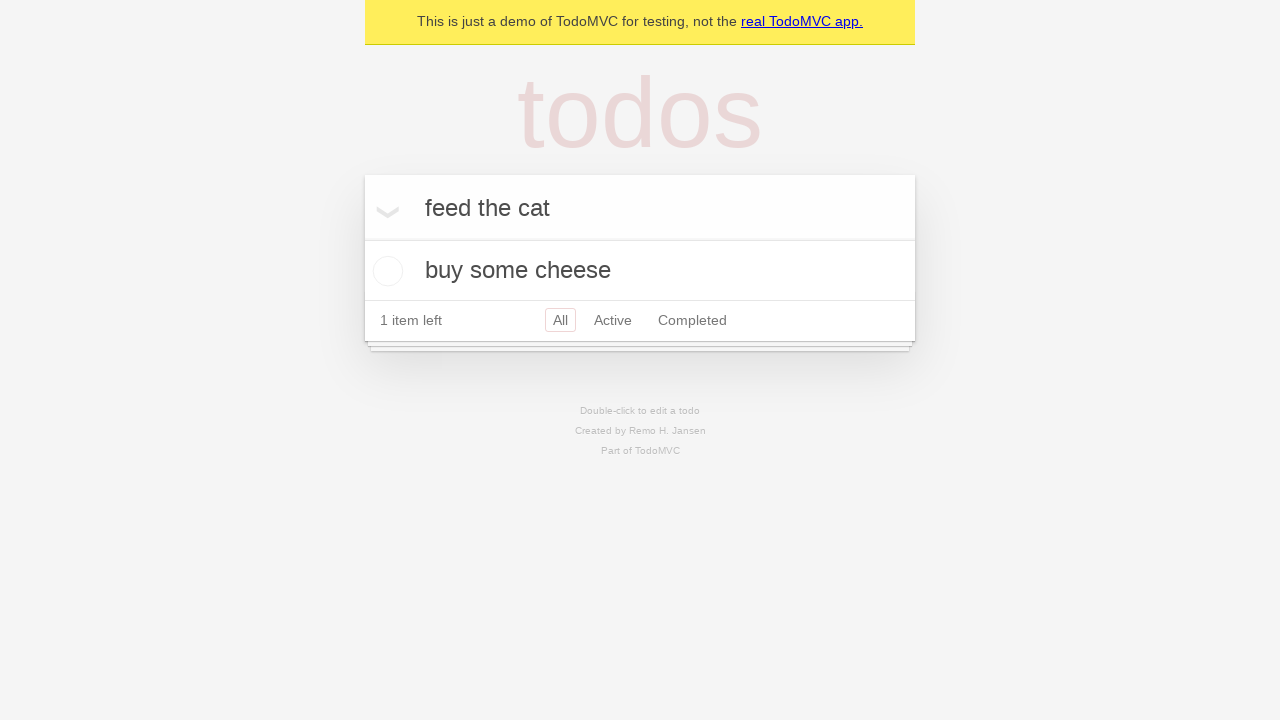

Pressed Enter to add second todo on internal:attr=[placeholder="What needs to be done?"i]
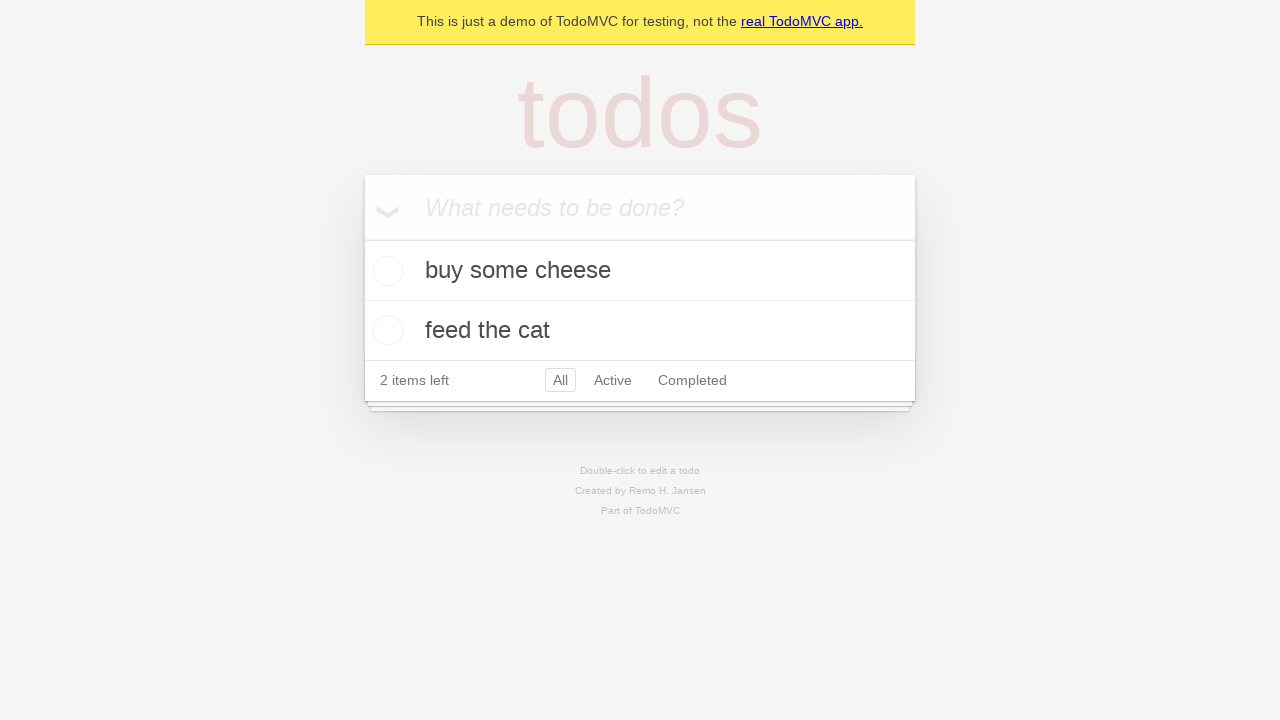

Filled todo input with 'book a doctors appointment' on internal:attr=[placeholder="What needs to be done?"i]
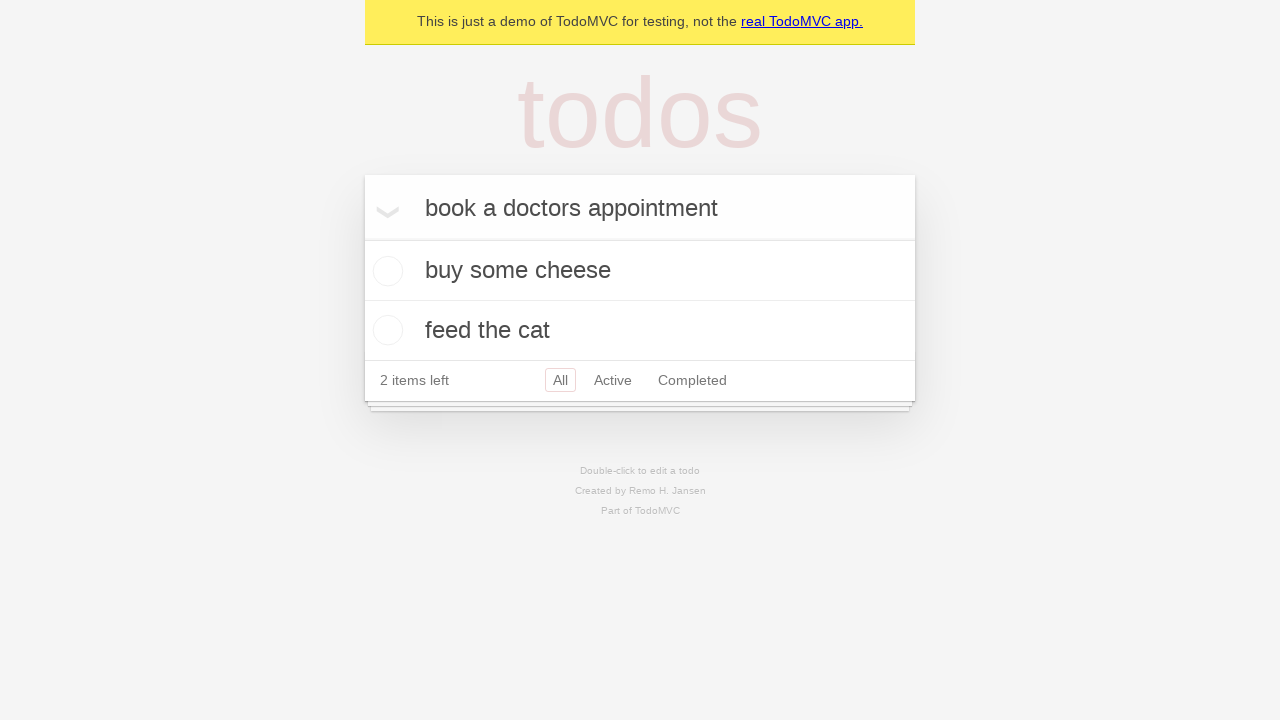

Pressed Enter to add third todo on internal:attr=[placeholder="What needs to be done?"i]
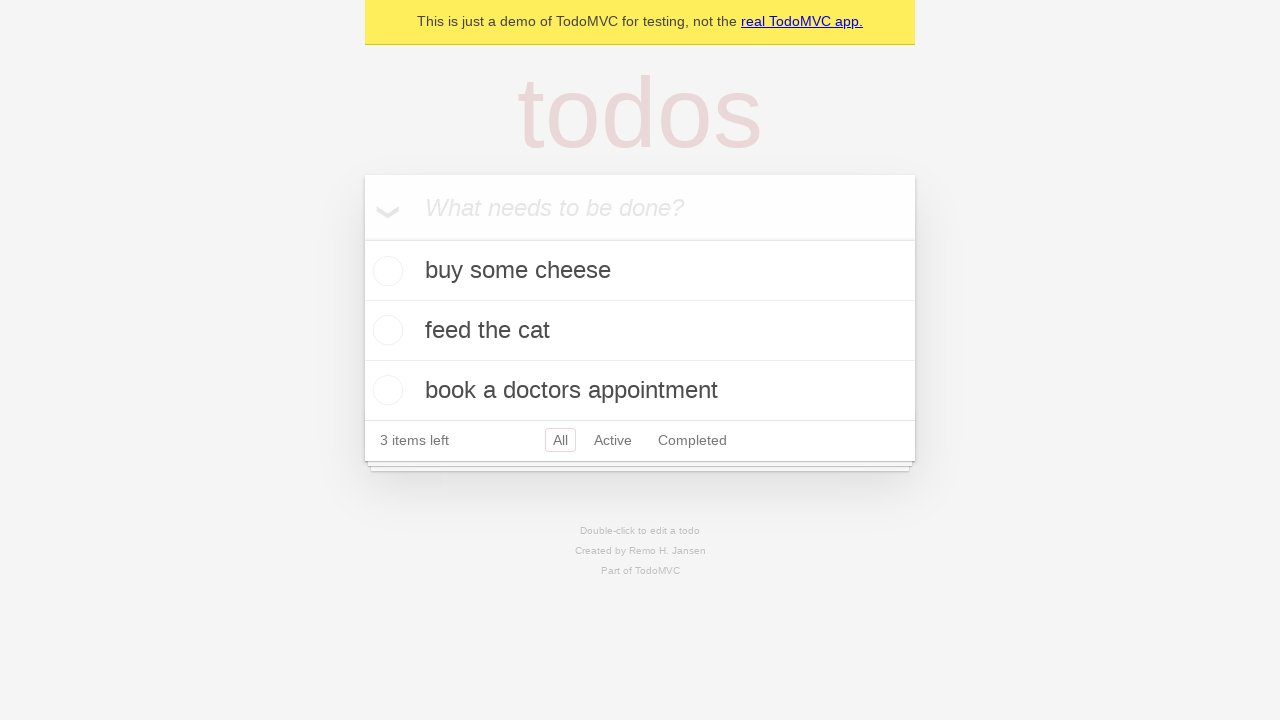

Waited for third todo item to load
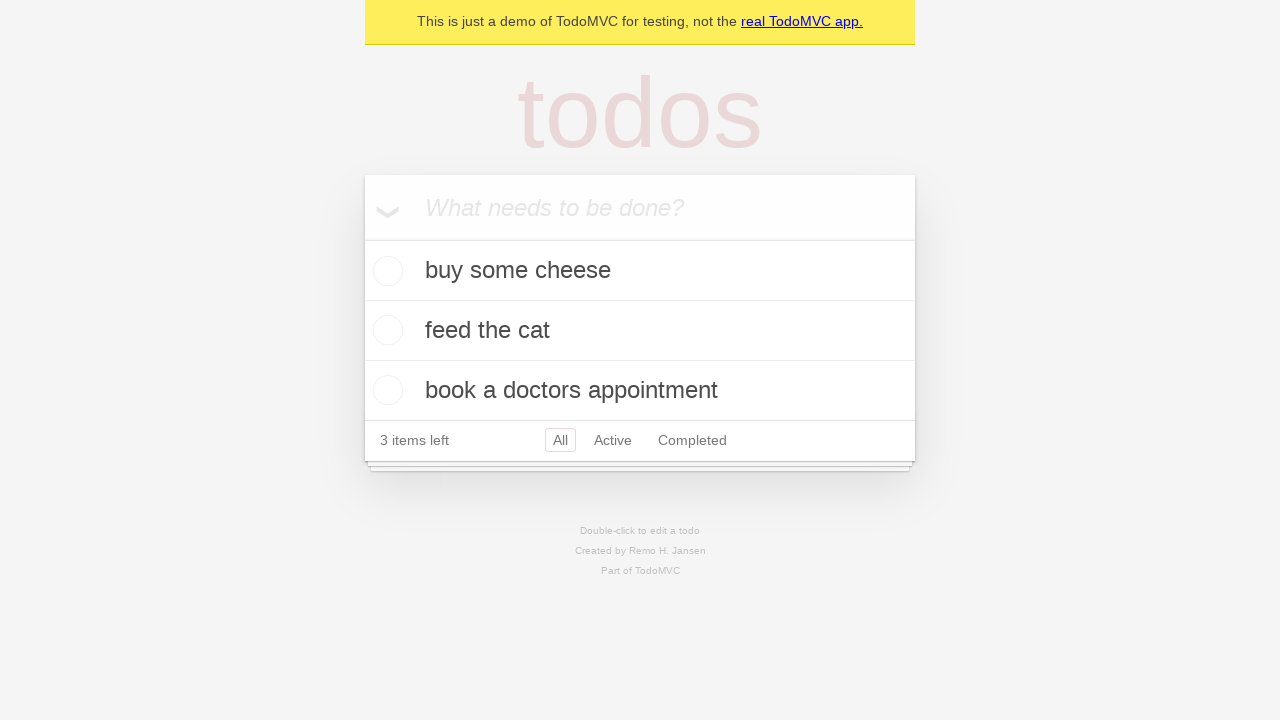

Clicked Active filter link at (613, 440) on internal:role=link[name="Active"i]
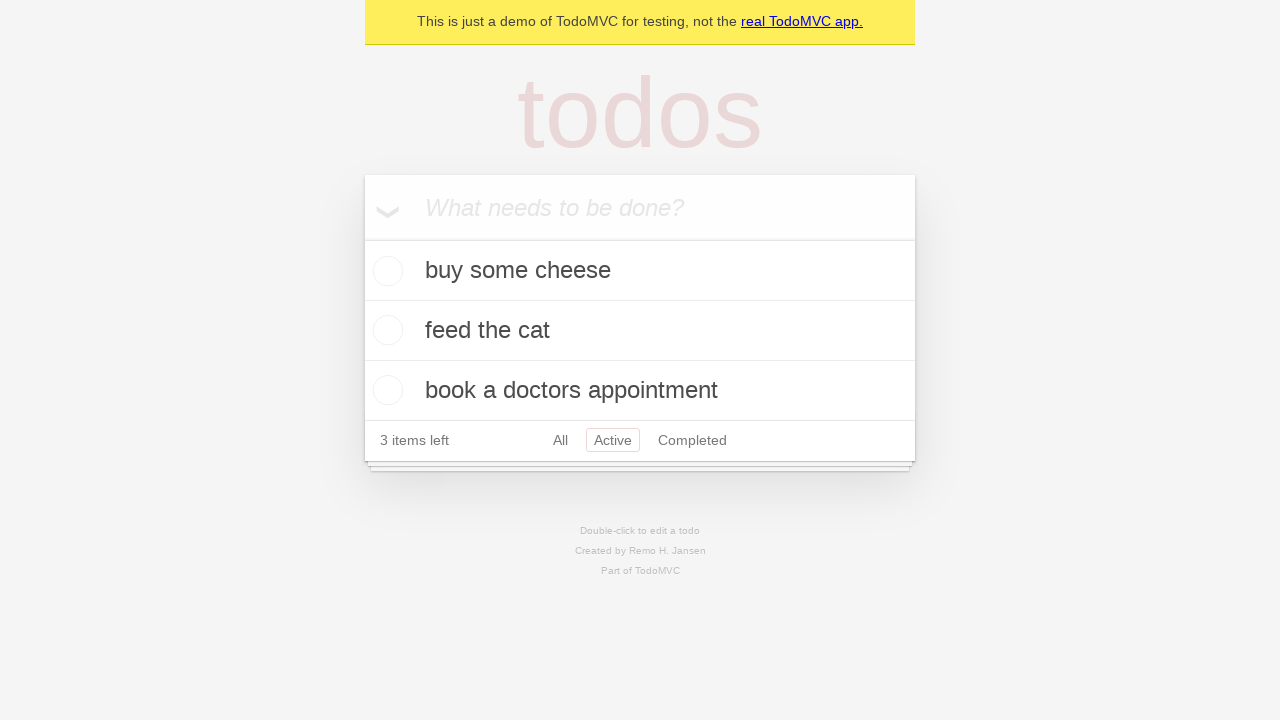

Clicked Completed filter link to verify highlight changes at (692, 440) on internal:role=link[name="Completed"i]
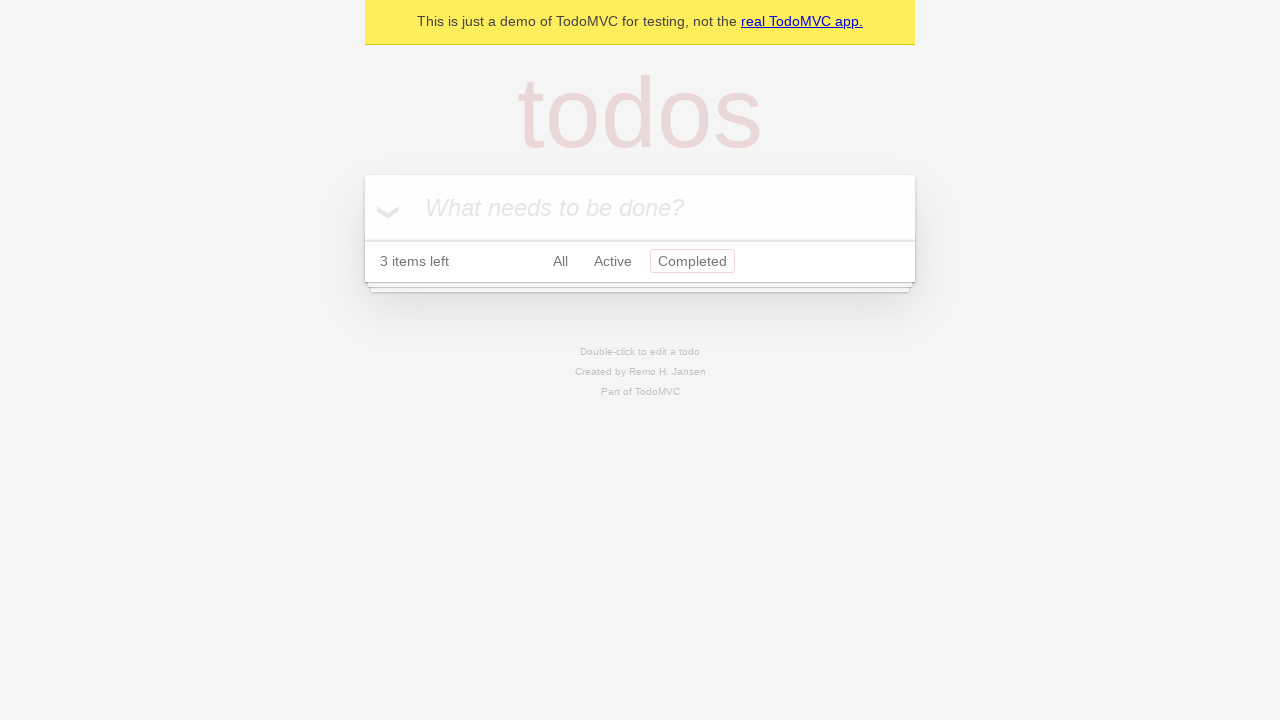

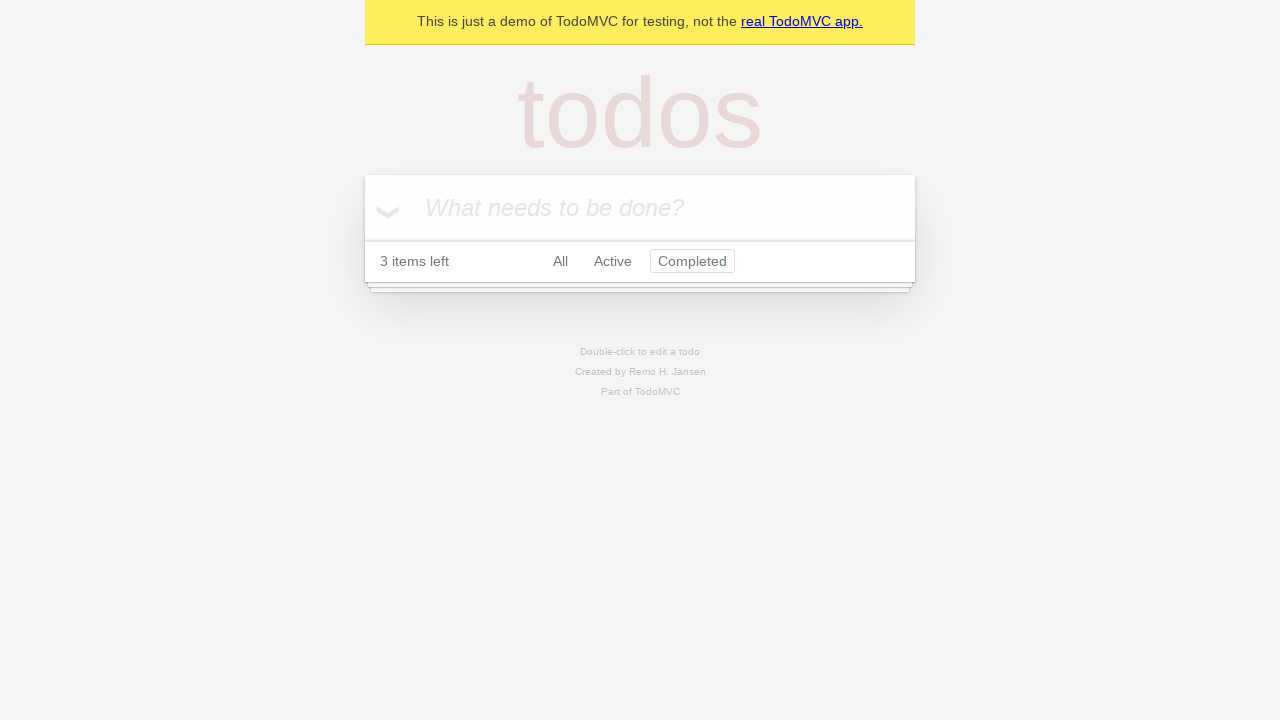